Tests handling of a confirmation popup by clicking a link that triggers an alert dialog and dismissing it

Starting URL: https://licindia.in/Home/Policy-Loan-Options#

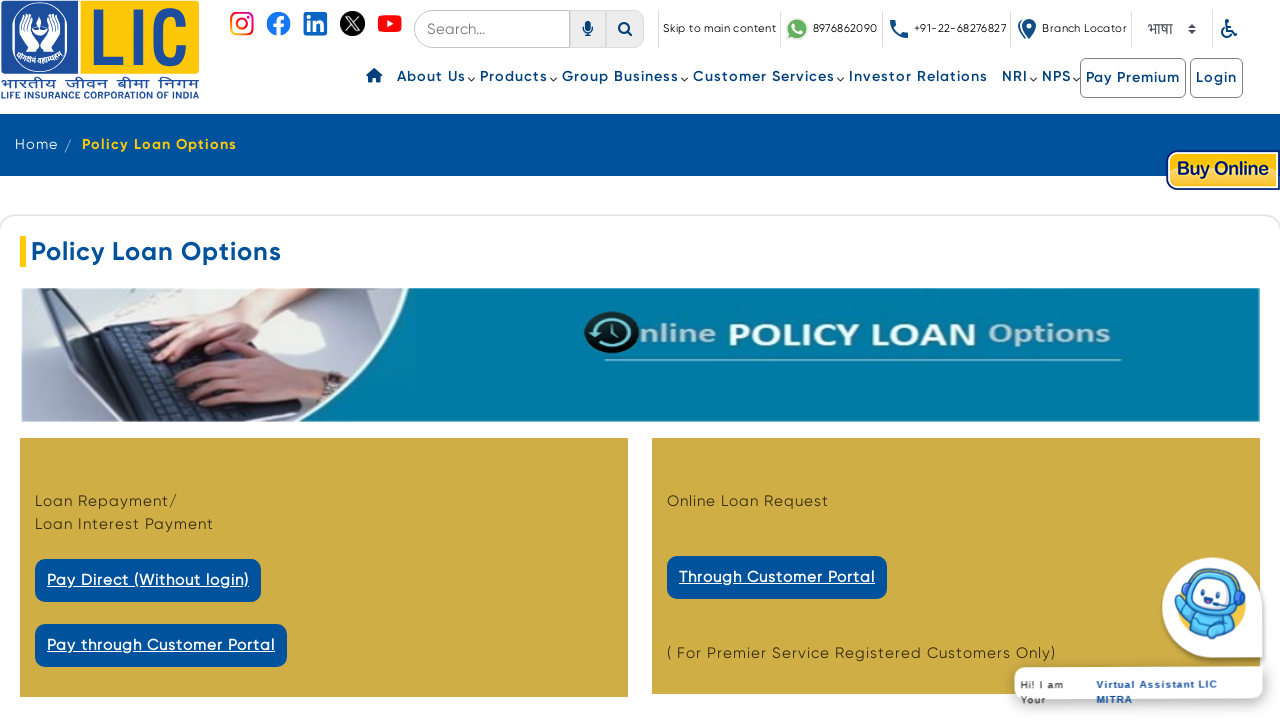

Clicked on 'Pay Direct (Without login)' link to trigger confirmation popup at (148, 580) on text=Pay Direct (Without login)
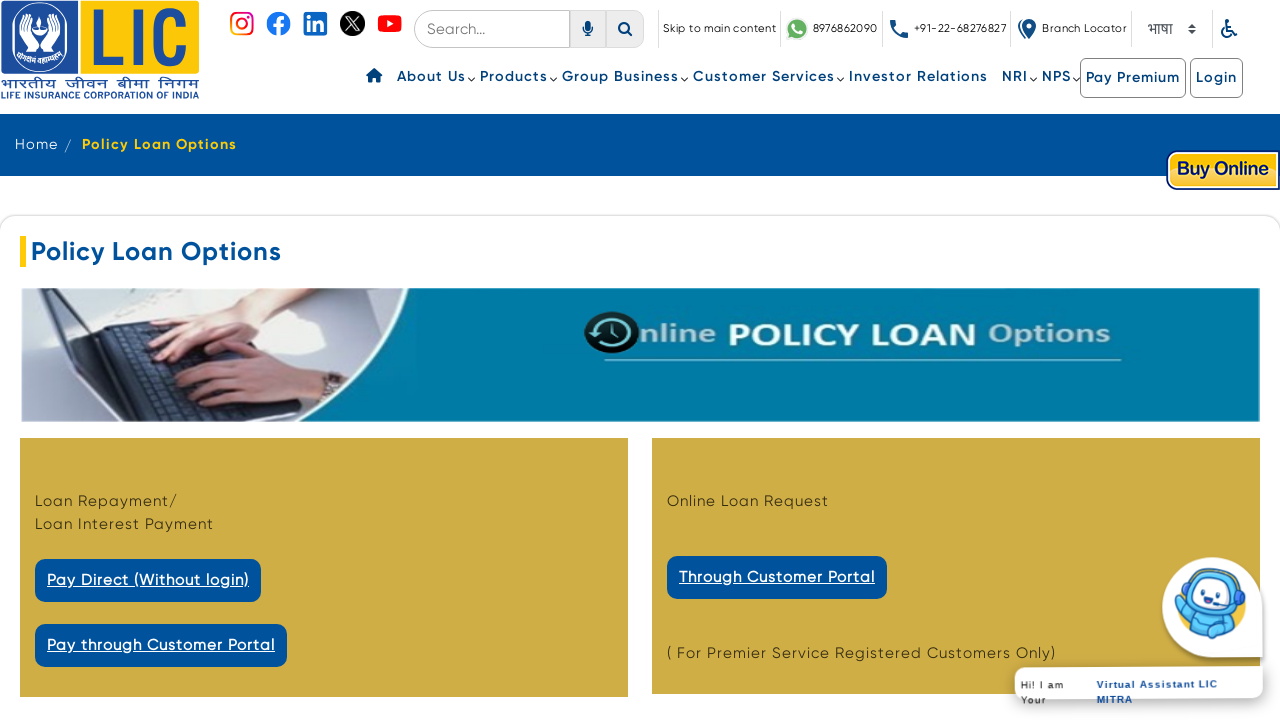

Set up dialog handler to dismiss confirmation popup
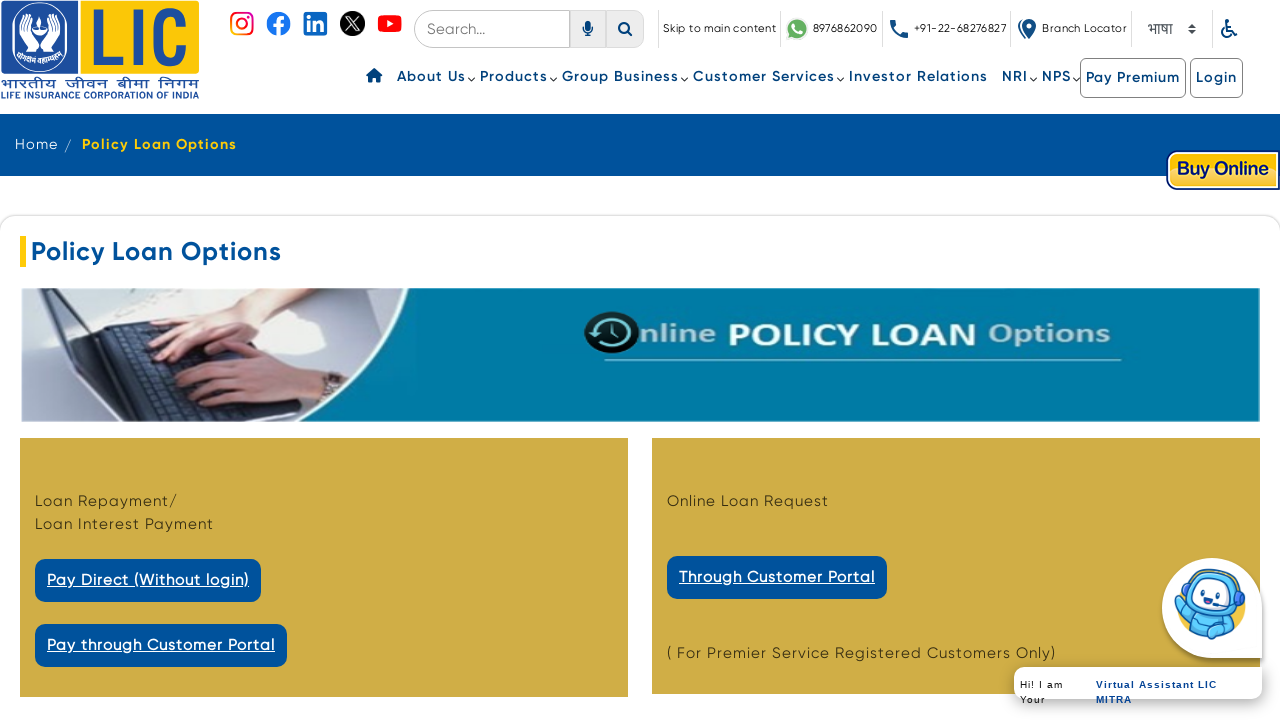

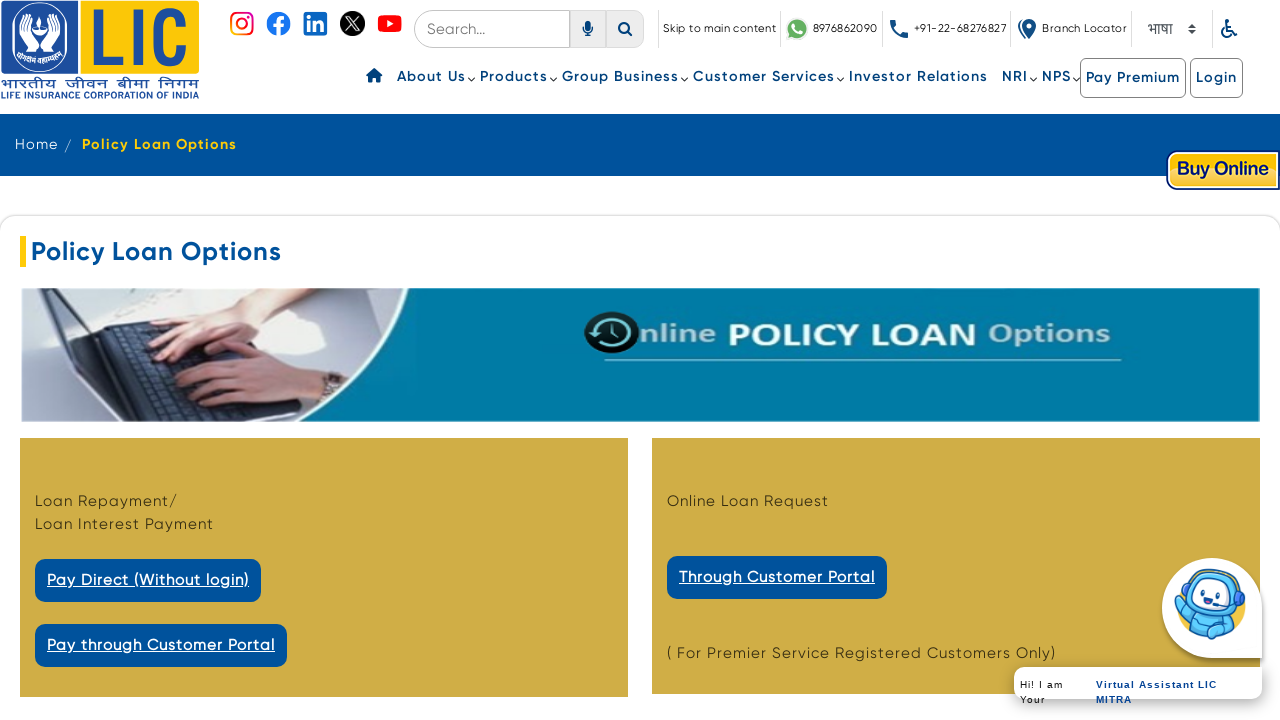